Views a specific product, scrolls to it, opens the product detail page, fills out a review form with name, email, and review text, and submits it

Starting URL: https://automationexercise.com/products

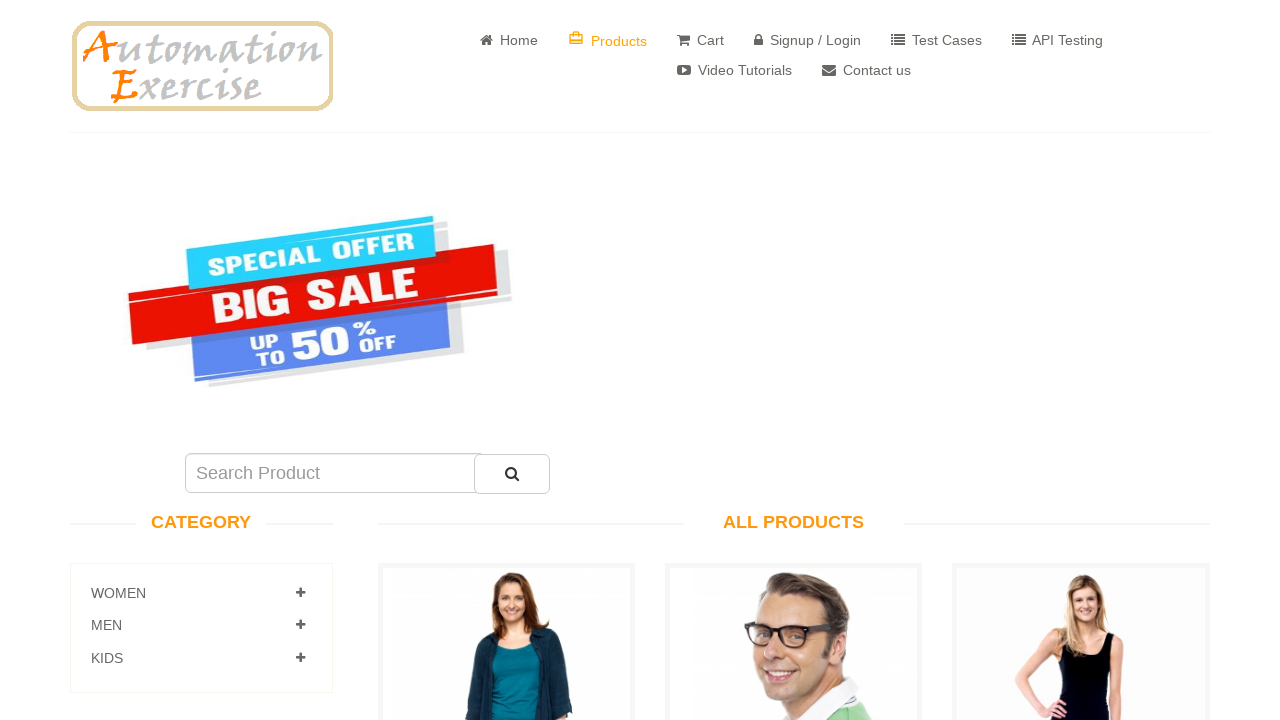

Scrolled to fourth product
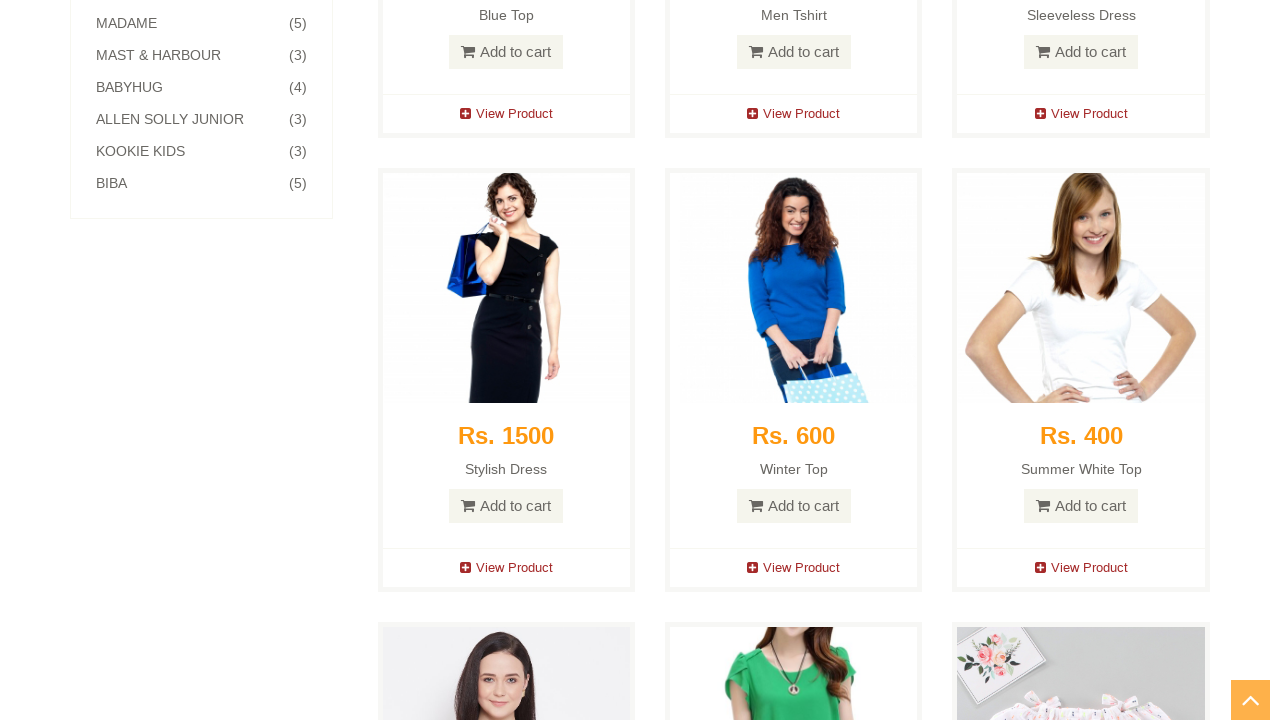

Hovered over fourth product at (506, 360) on xpath=//body/section[2]/div[1]/div[1]/div[2]/div[1]/div[5]/div[1]/div[1]/div[1]
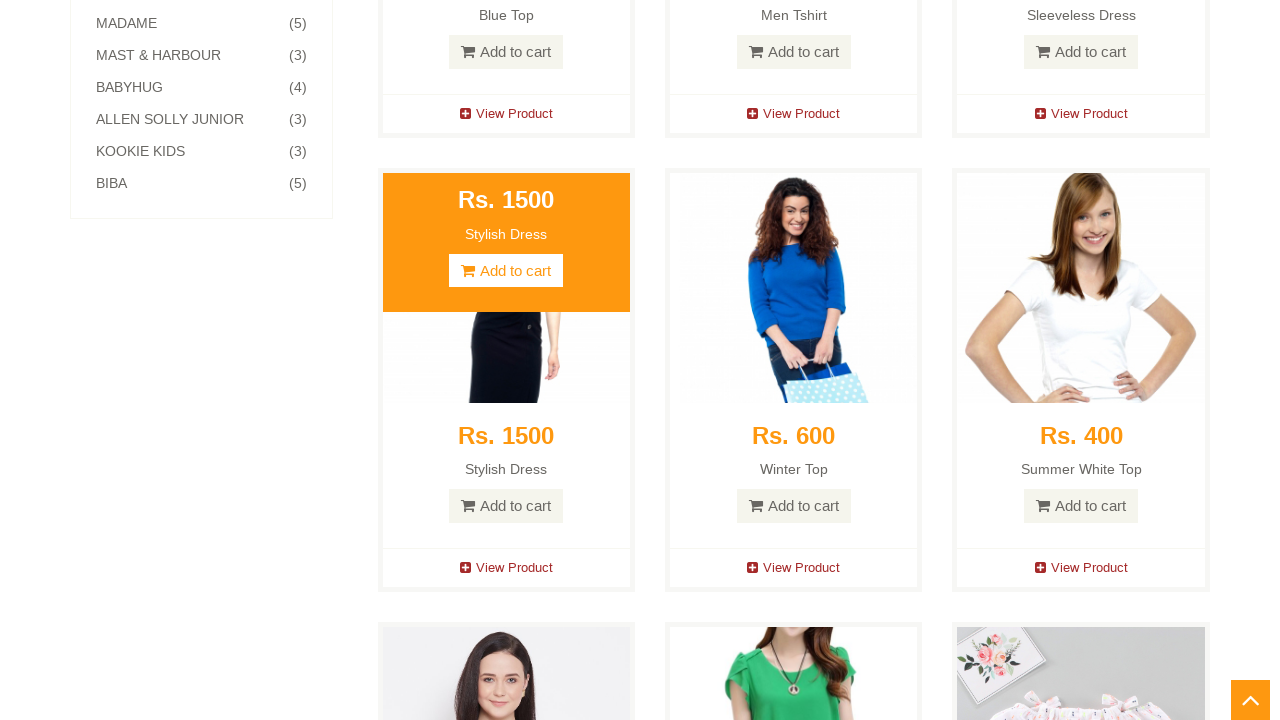

Clicked view product link at (506, 568) on xpath=//body/section[2]/div[1]/div[1]/div[2]/div[1]/div[5]/div[1]/div[2]/ul[1]/l
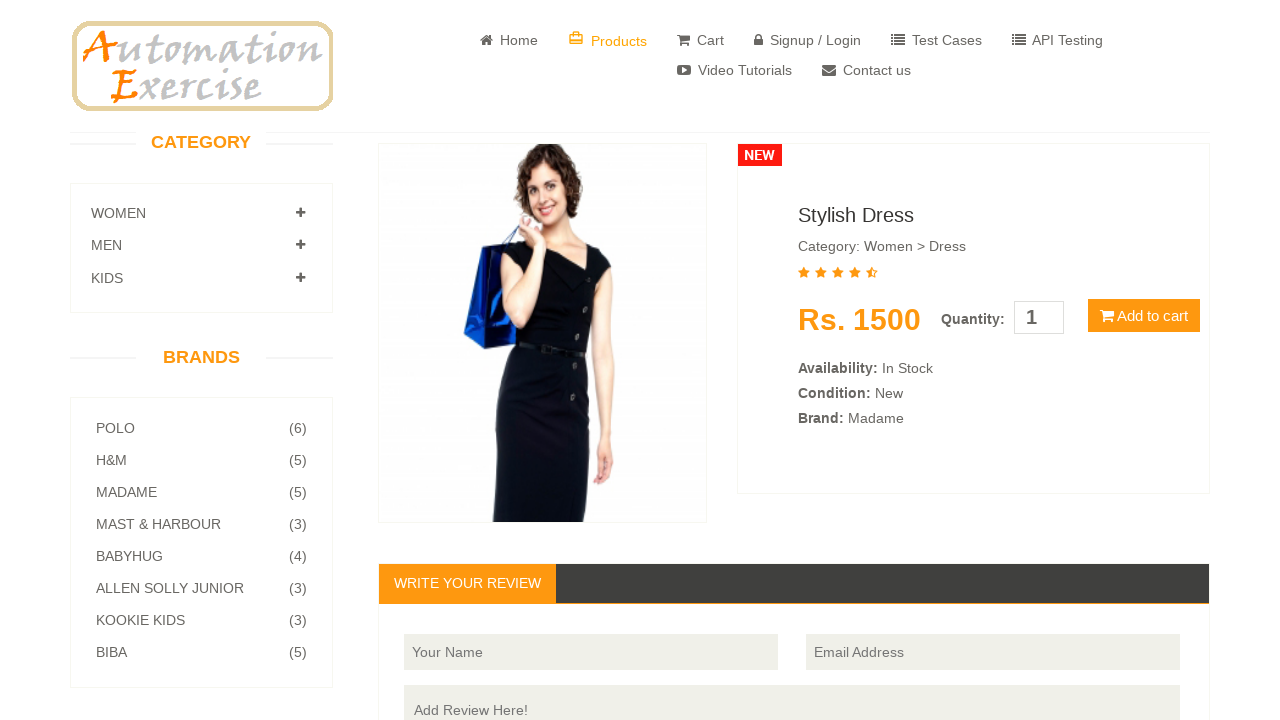

Write Your Review section loaded
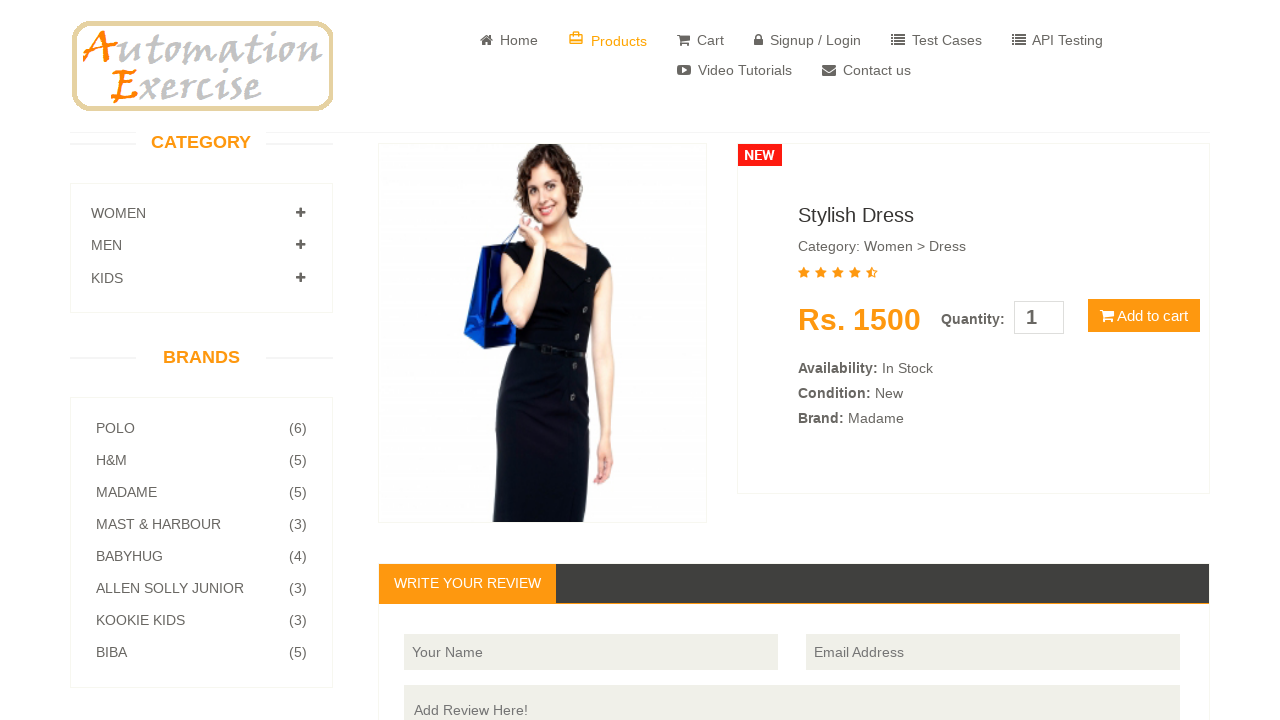

Filled review form name field with 'Marcus' on #name
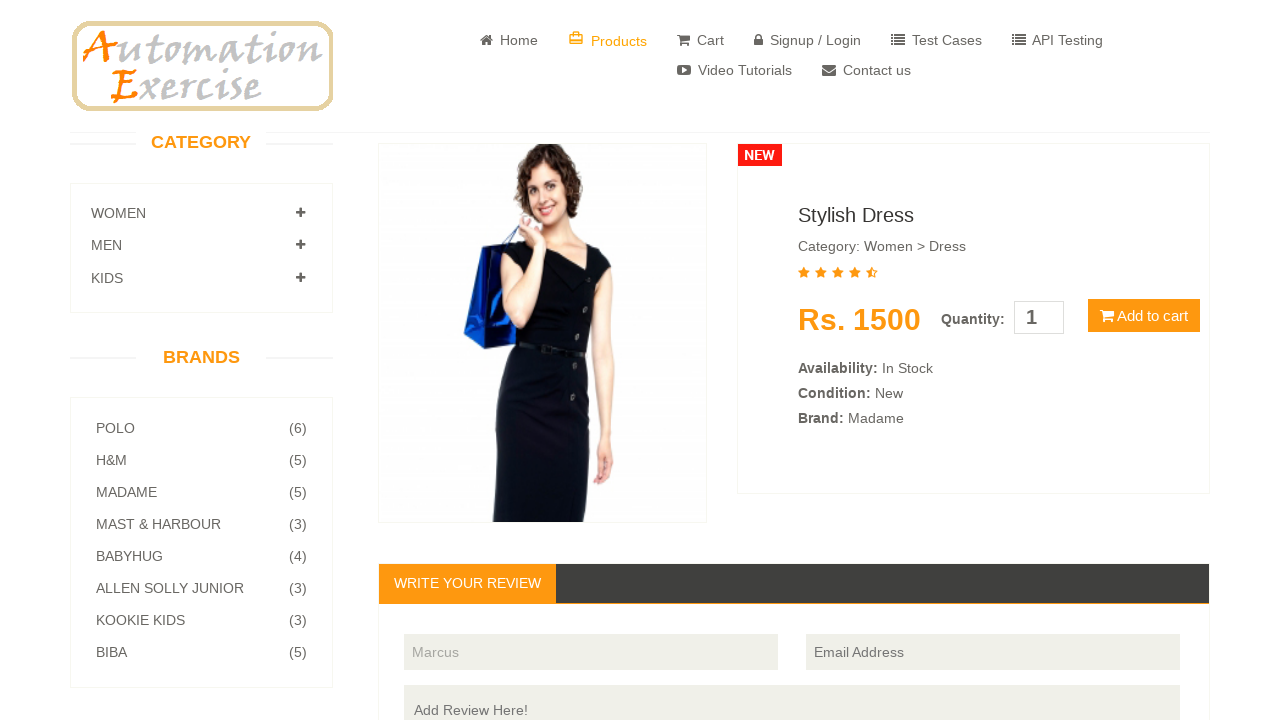

Filled review form email field with 'marcus.chen@example.com' on #email
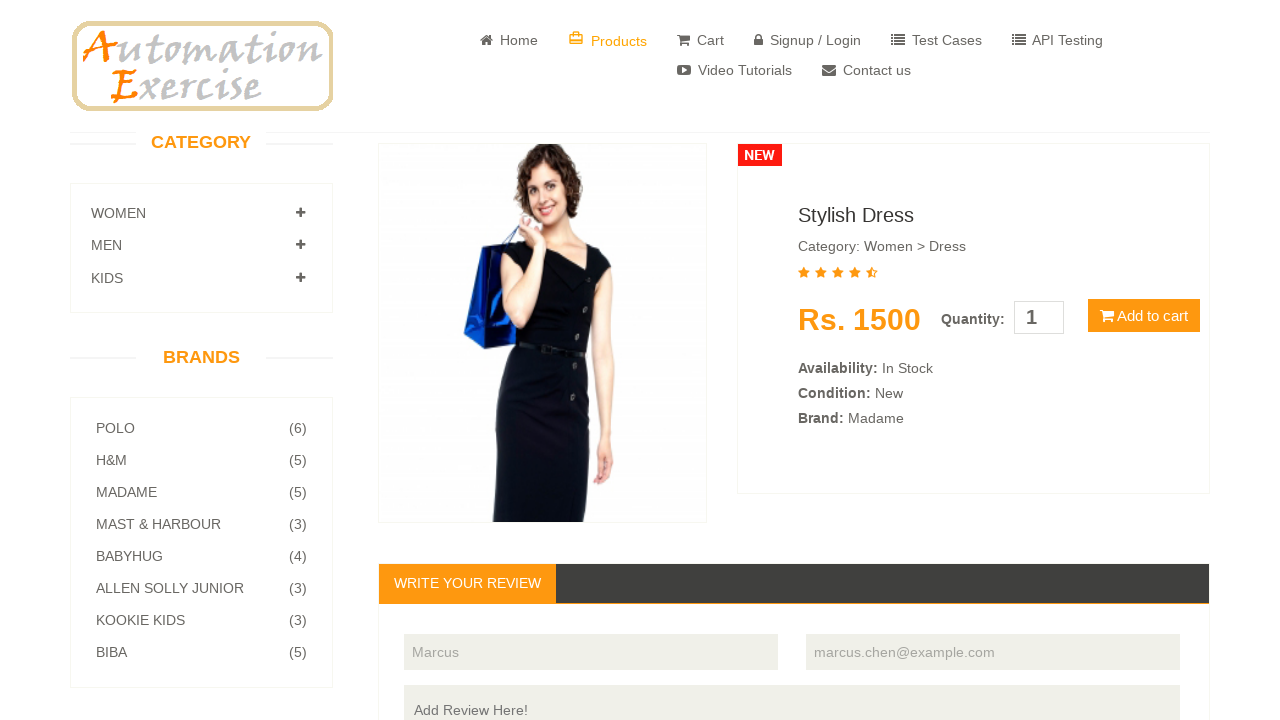

Filled review form text field with product review on #review
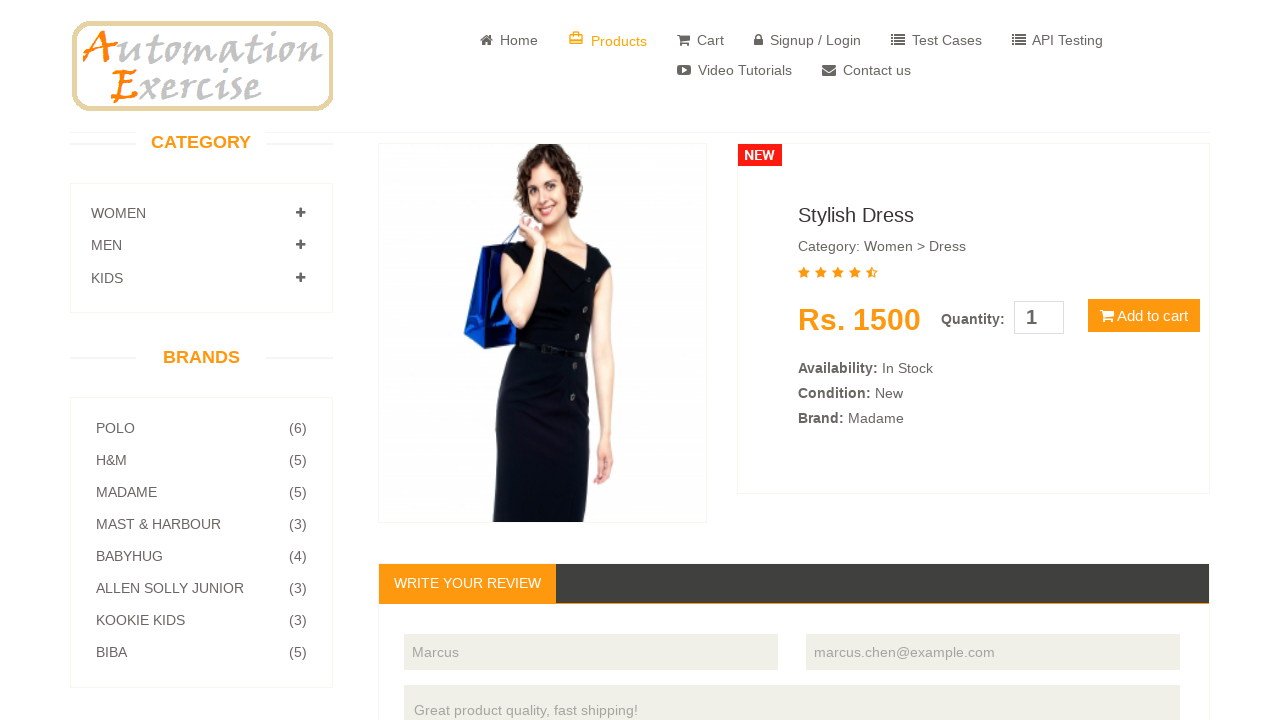

Clicked submit review button at (1150, 361) on #button-review
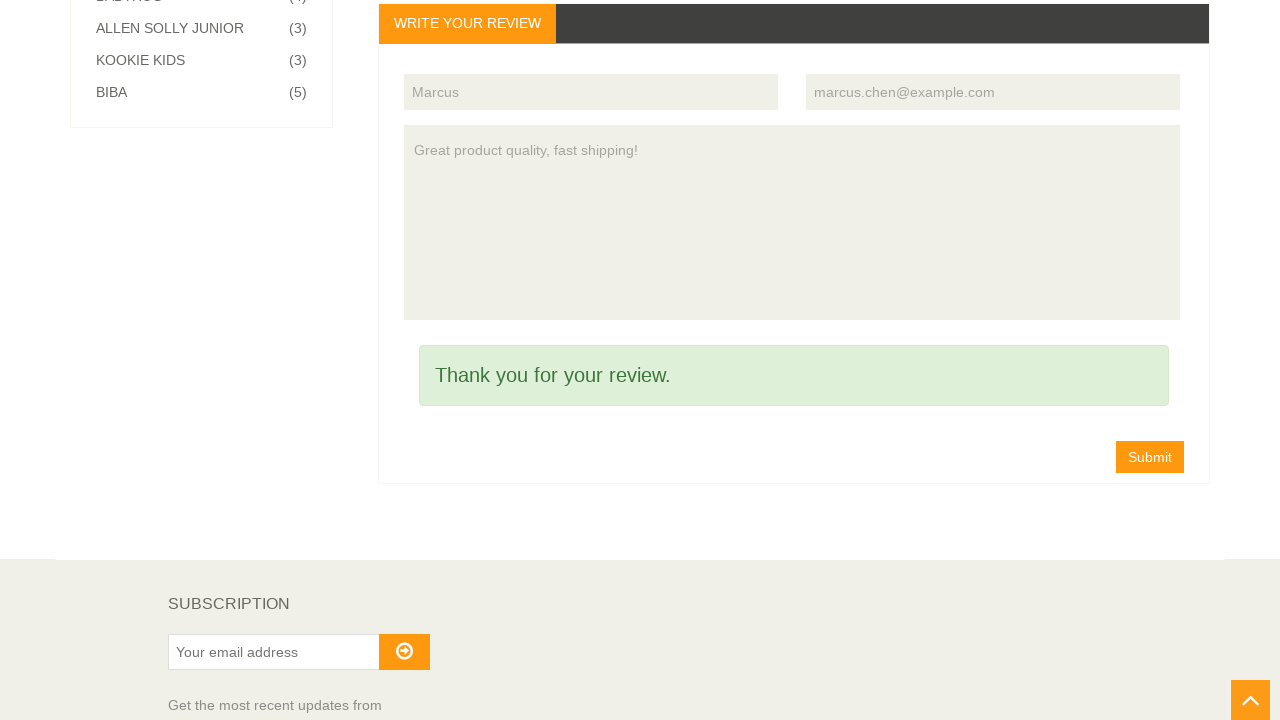

Review submission successful, thank you message displayed
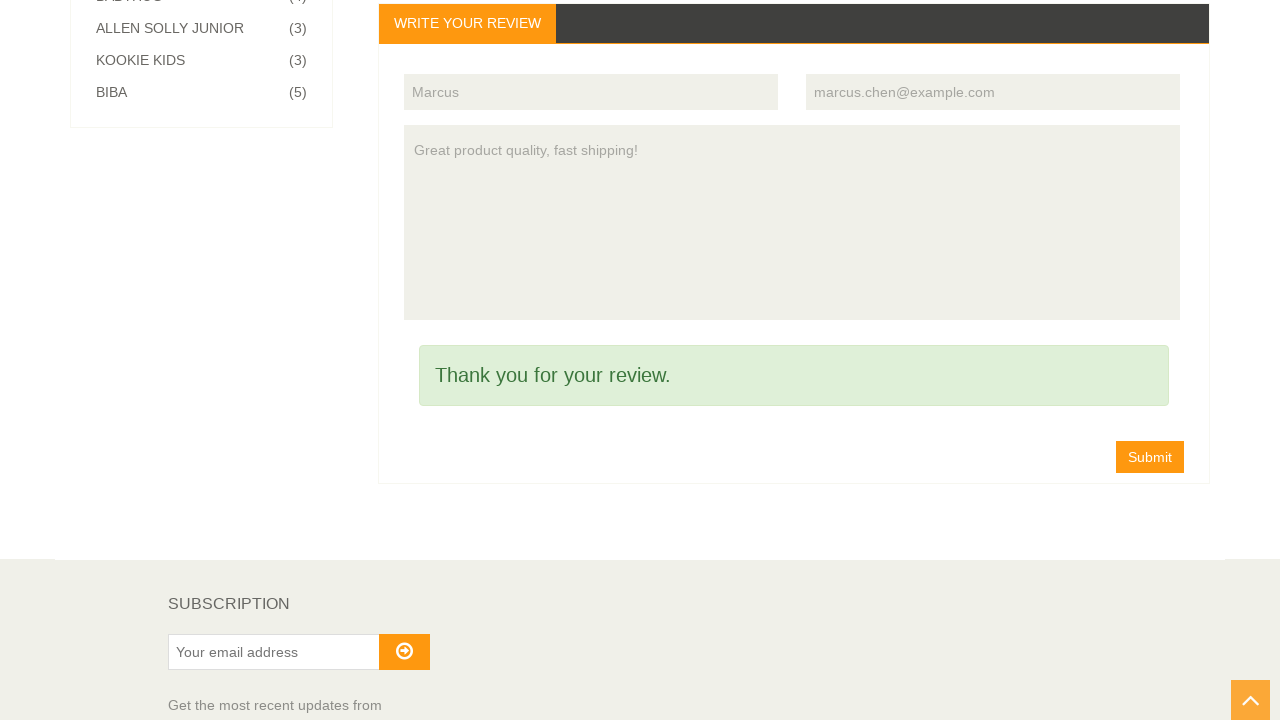

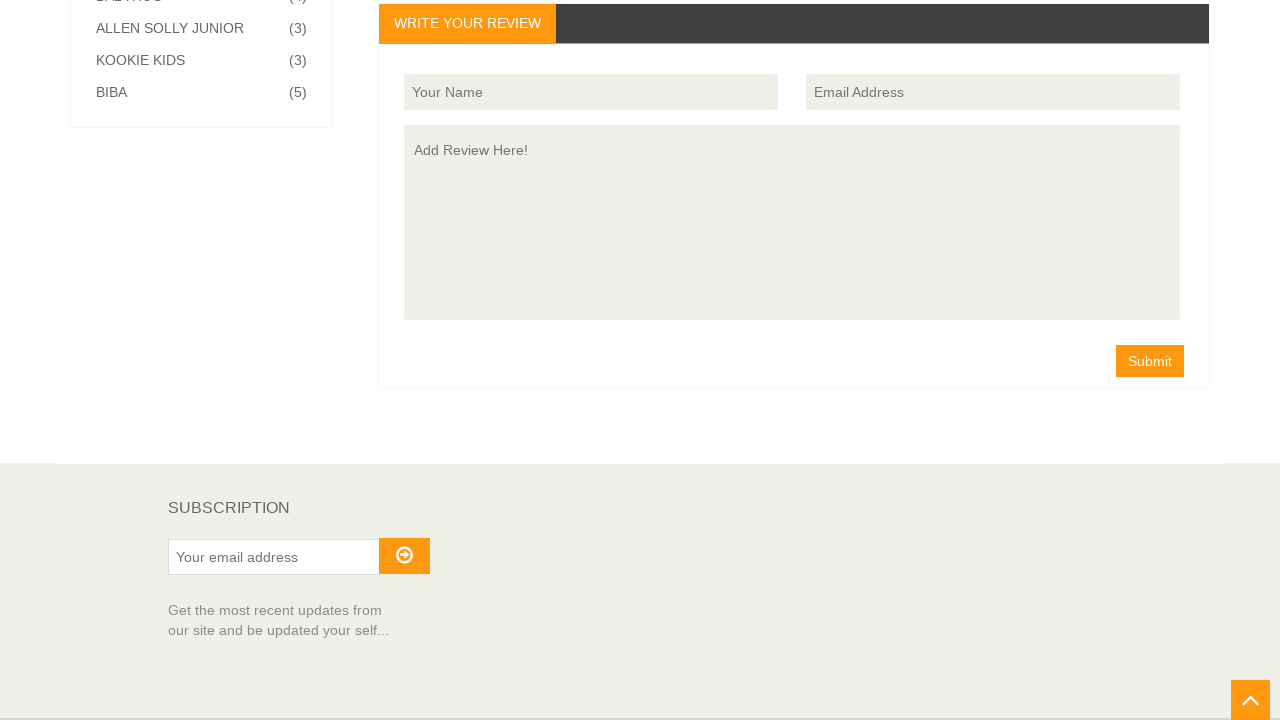